Tests the student registration form on DemoQA by filling in personal details (first name, last name, email, gender, mobile number, address) and submitting the form, then verifies the confirmation message appears.

Starting URL: https://demoqa.com/automation-practice-form

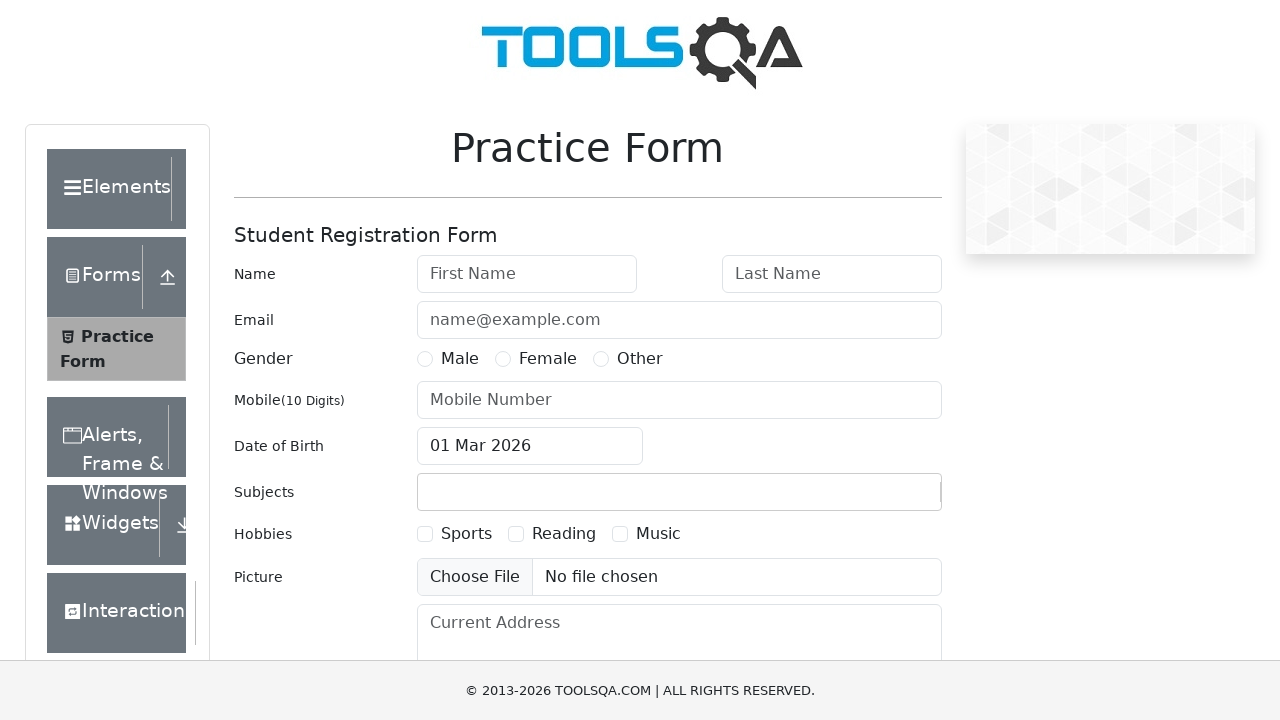

Filled first name field with 'Michael' on #firstName
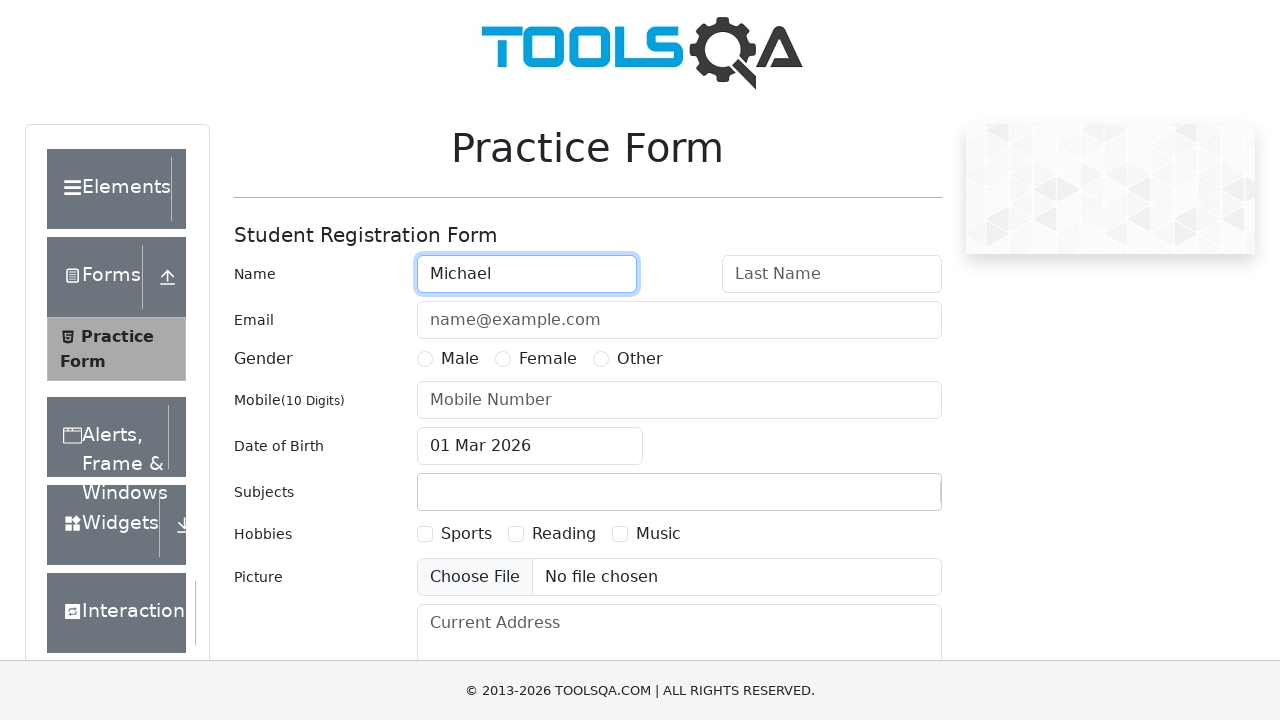

Filled last name field with 'Johnson' on #lastName
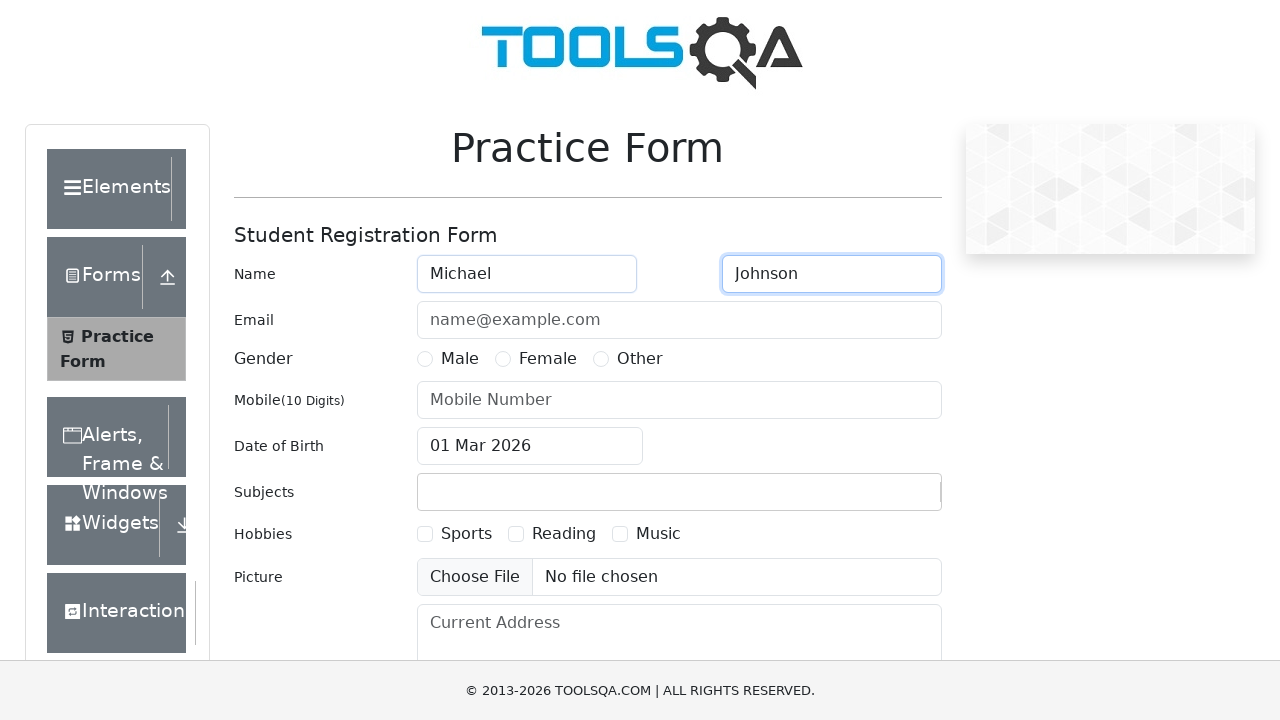

Filled email field with 'michael.johnson@example.com' on #userEmail
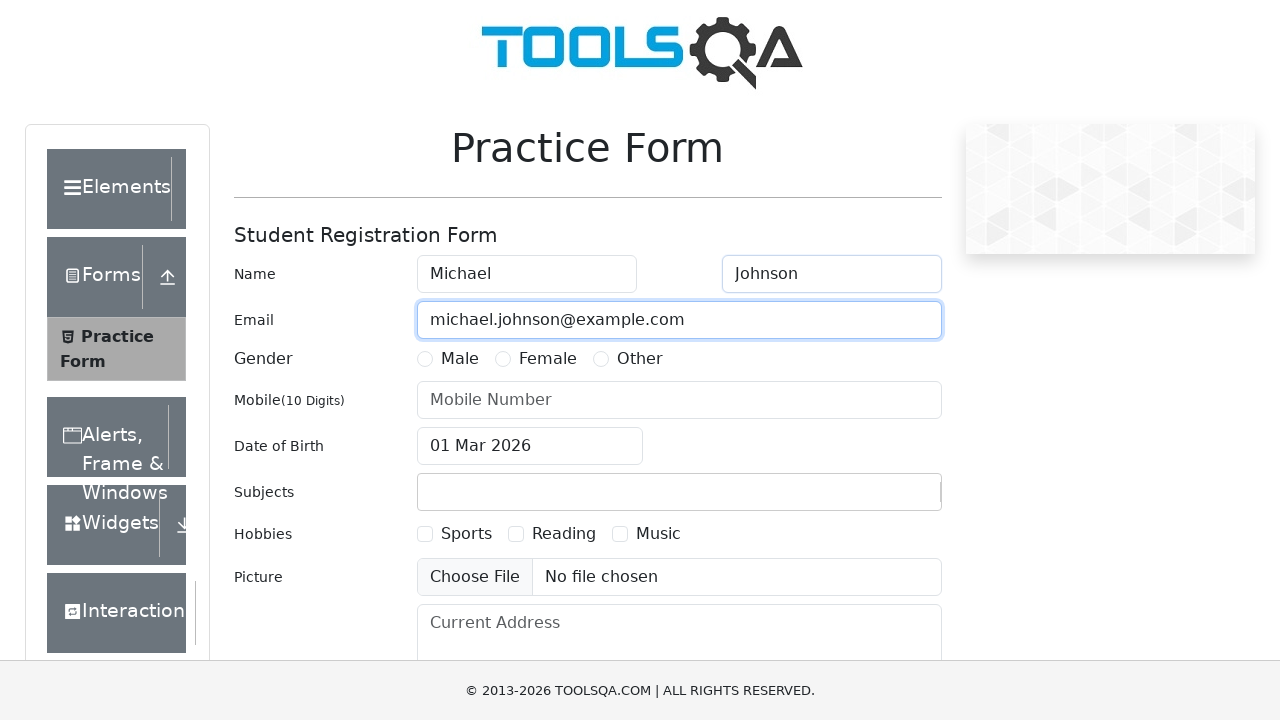

Selected male gender radio button
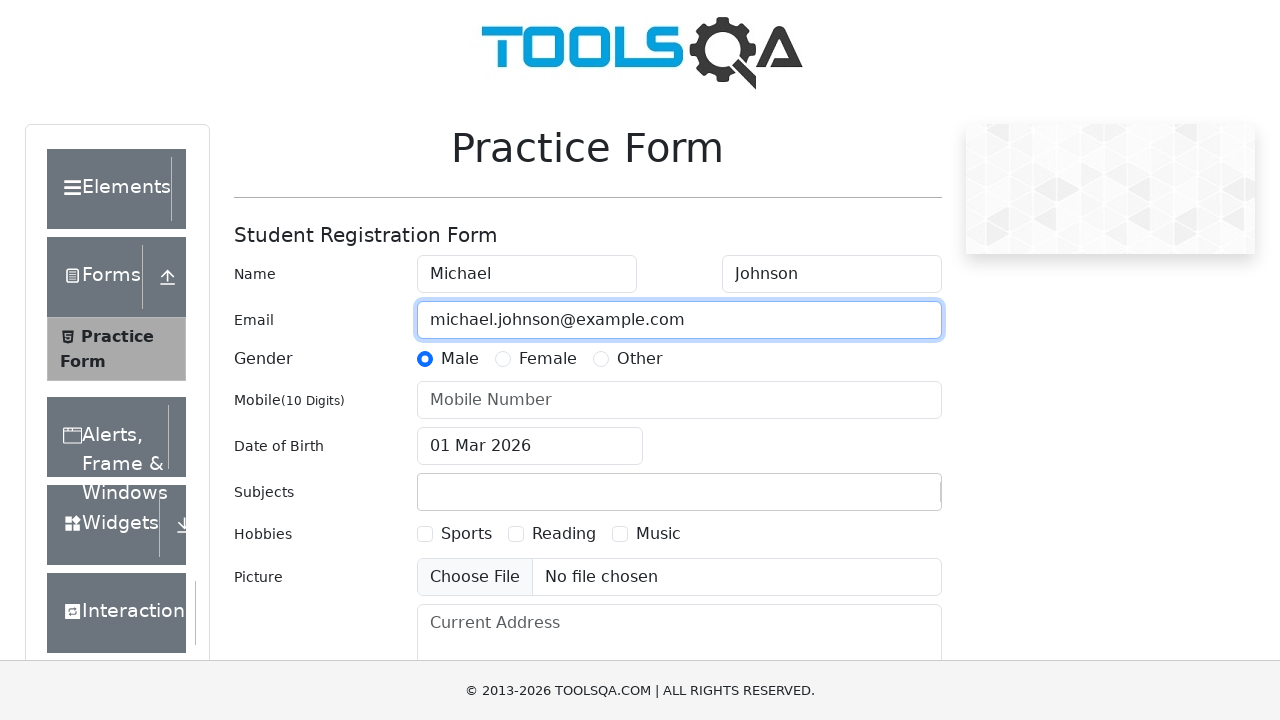

Filled mobile number field with '9876543210' on #userNumber
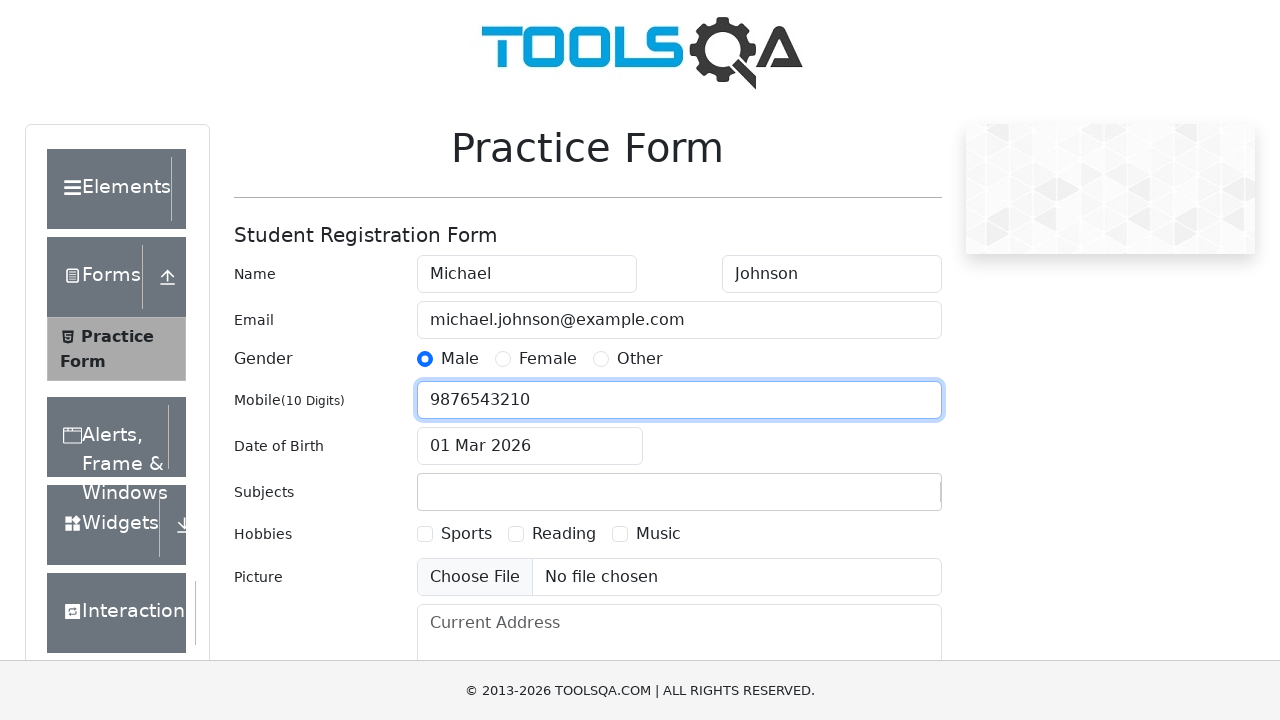

Filled current address field with '123 Oak Street, Springfield, IL 62701' on #currentAddress
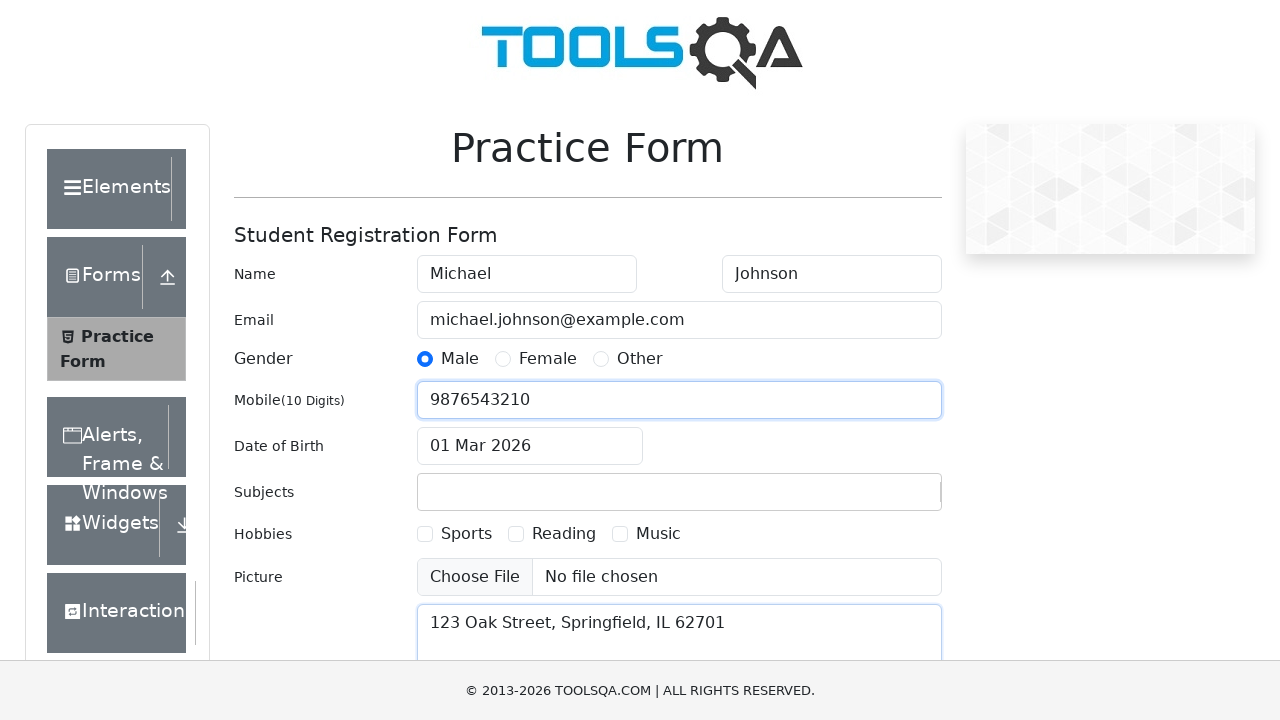

Clicked submit button to submit the form at (885, 499) on #submit
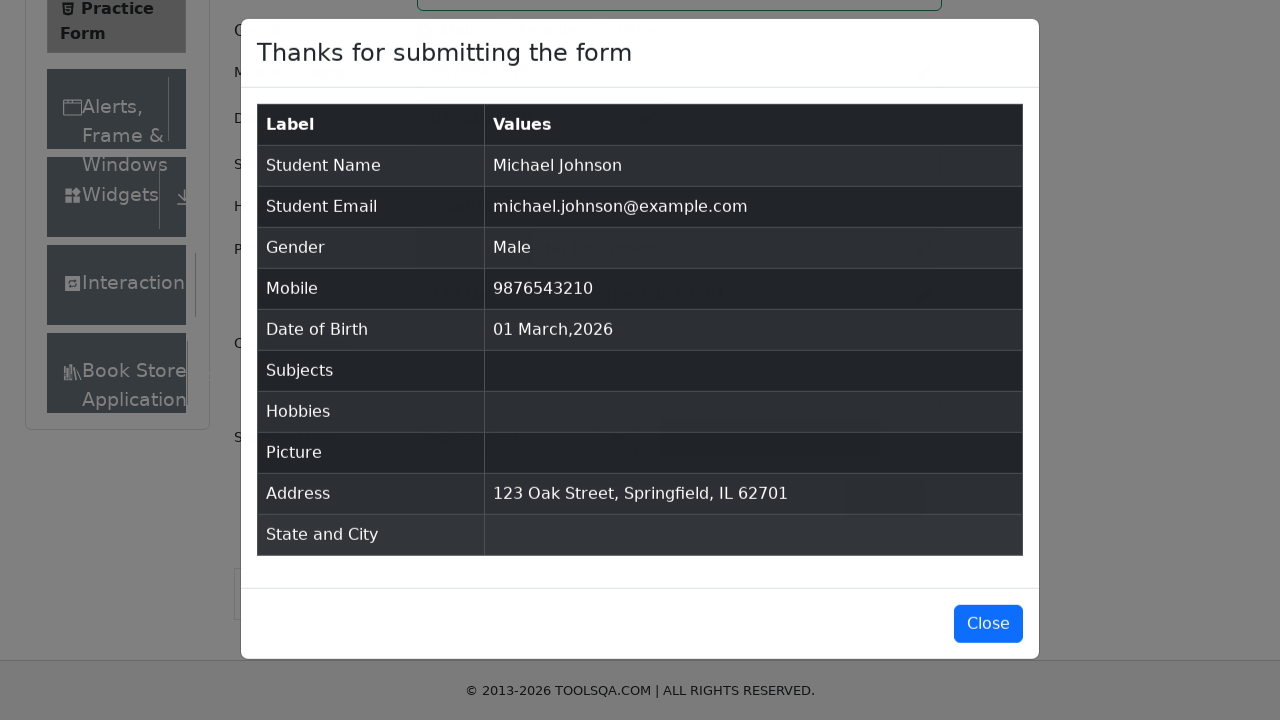

Confirmation message 'Thanks for submitting the form' appeared
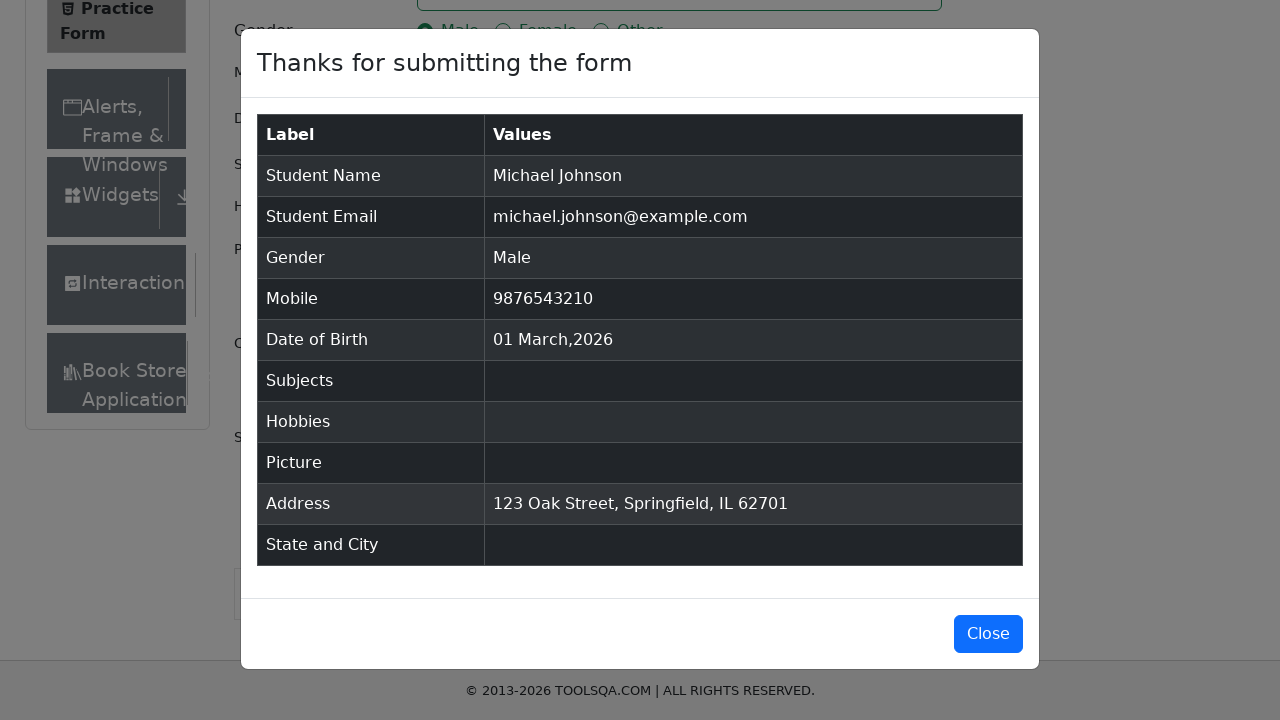

Closed the confirmation modal at (988, 634) on #closeLargeModal
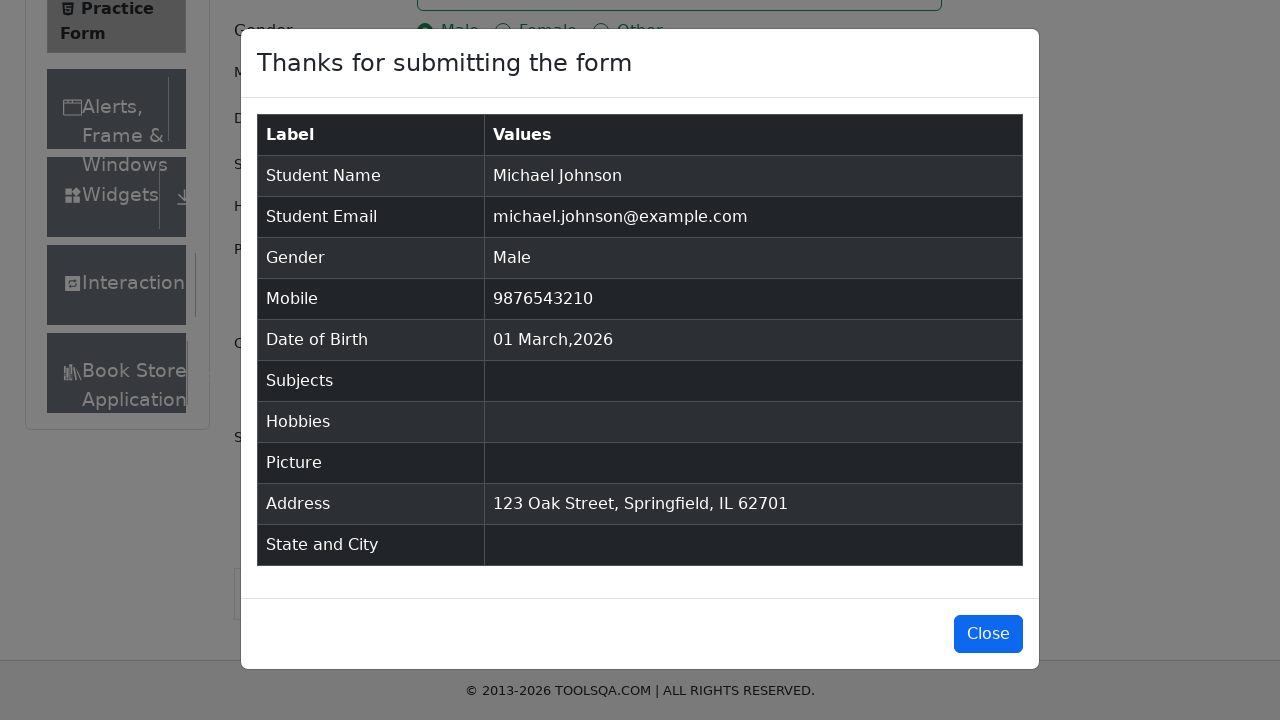

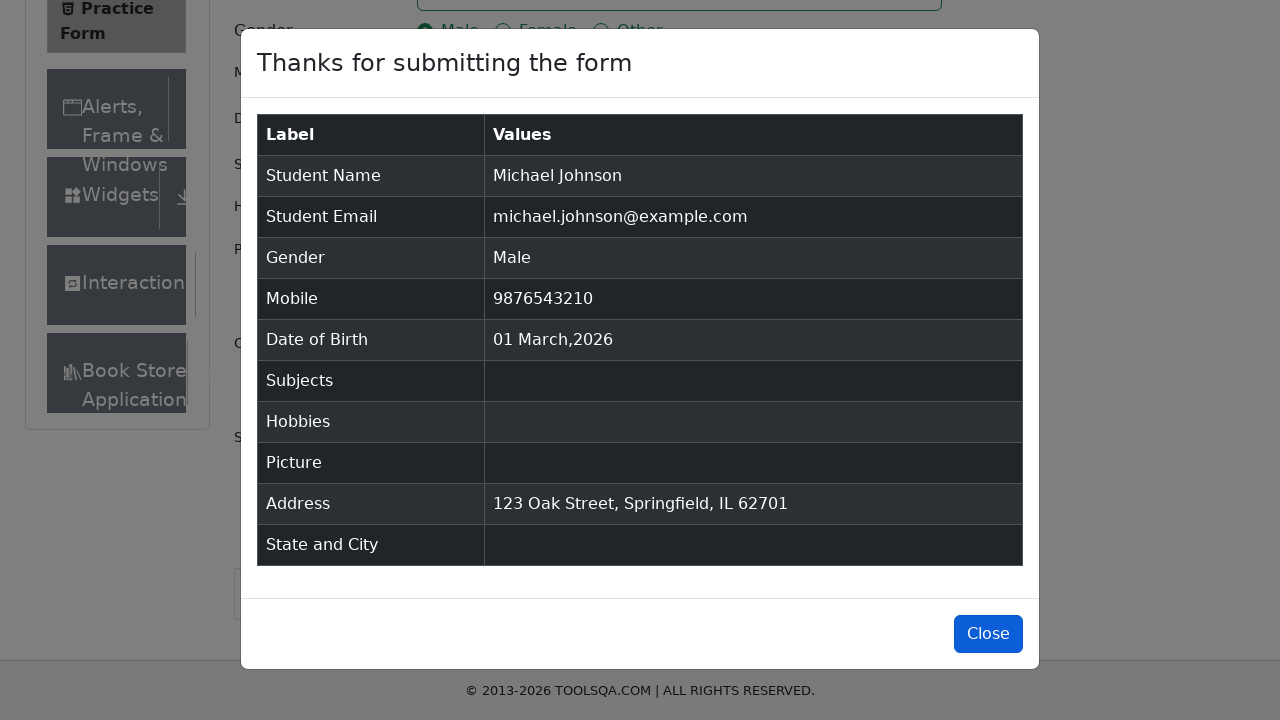